Tests password confirmation mismatch validation by entering different passwords in password and confirm password fields

Starting URL: https://alada.vn/tai-khoan/dang-ky.html

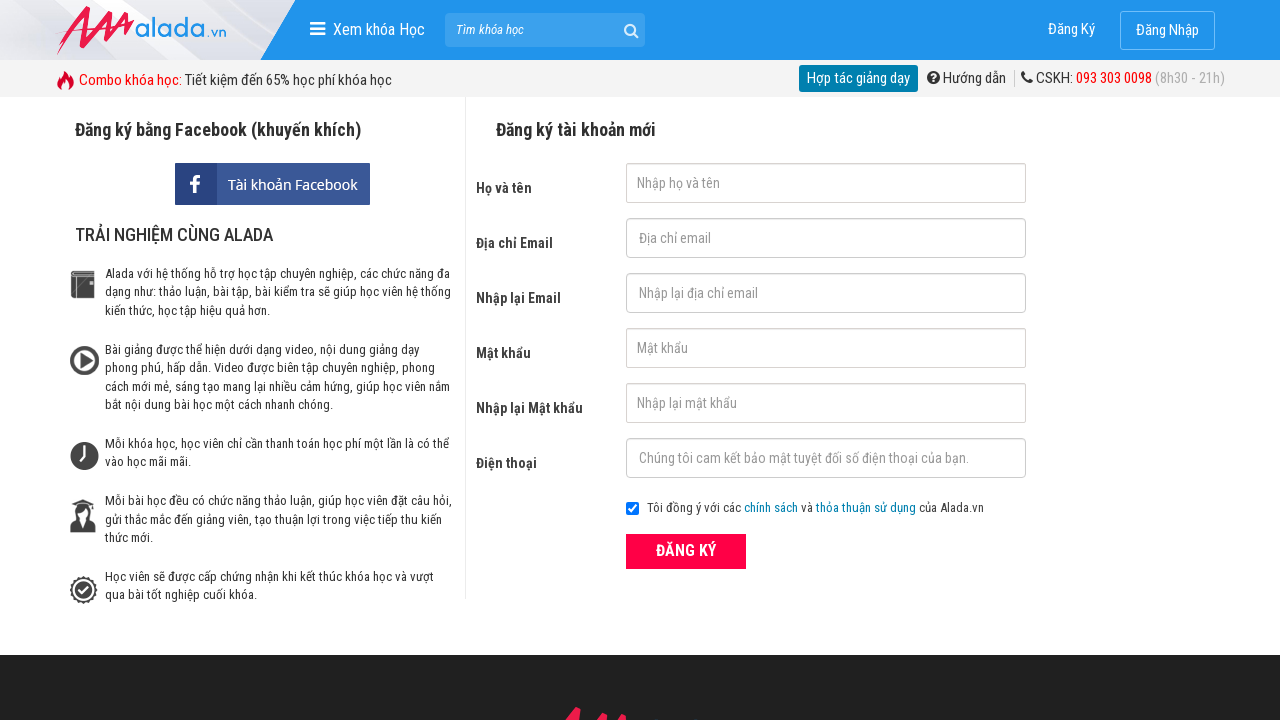

Filled firstname field with 'Haxinh' on #txtFirstname
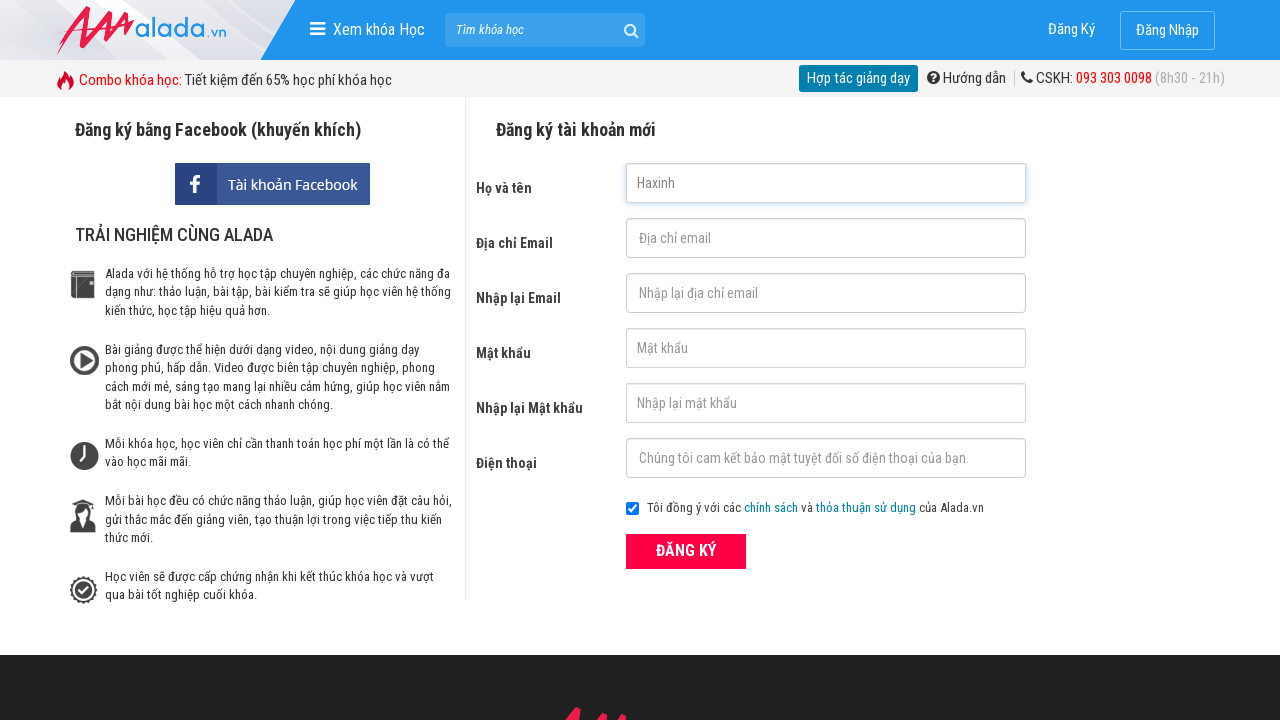

Filled email field with '123@gmail.com' on #txtEmail
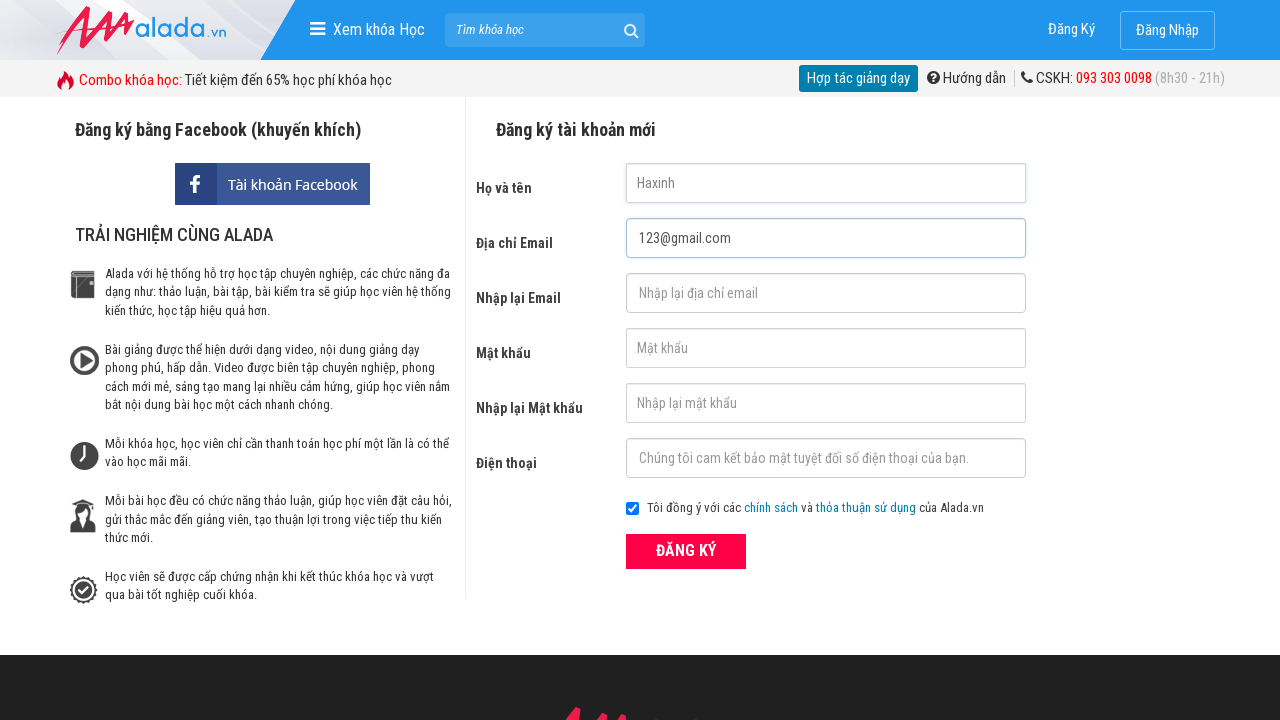

Filled confirm email field with '123@gmail.com' on #txtCEmail
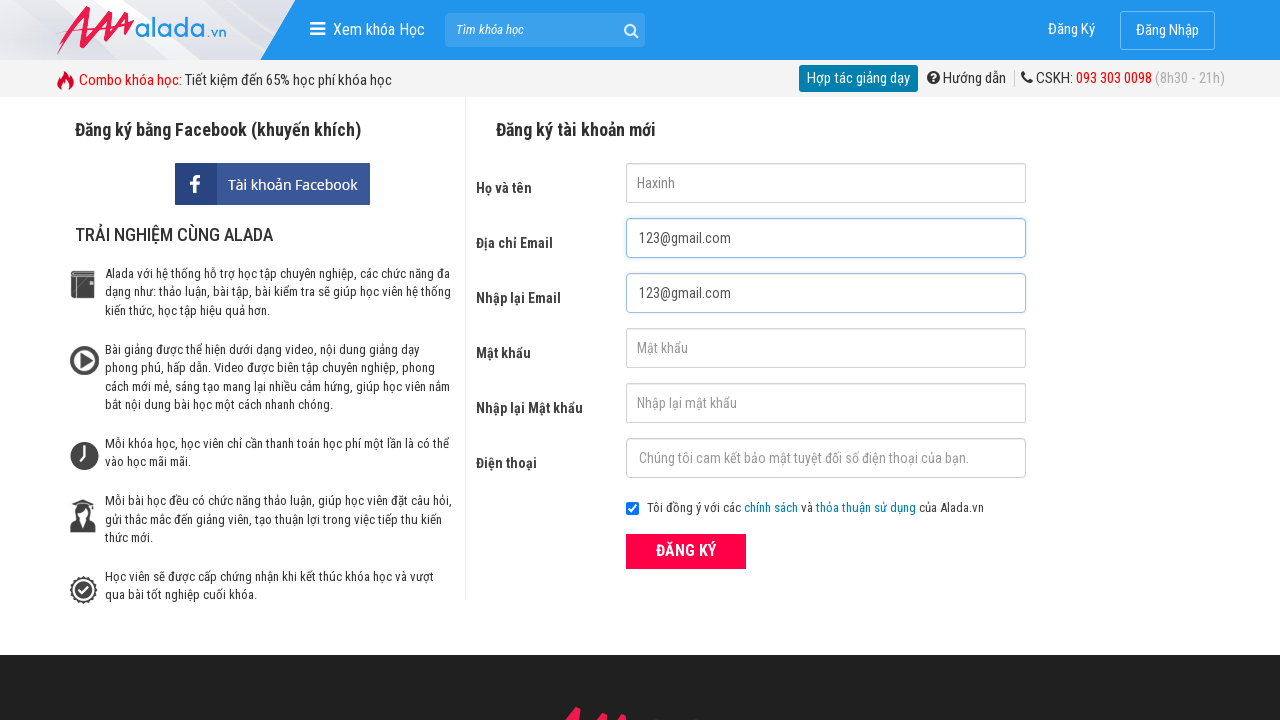

Filled password field with '123456789' on #txtPassword
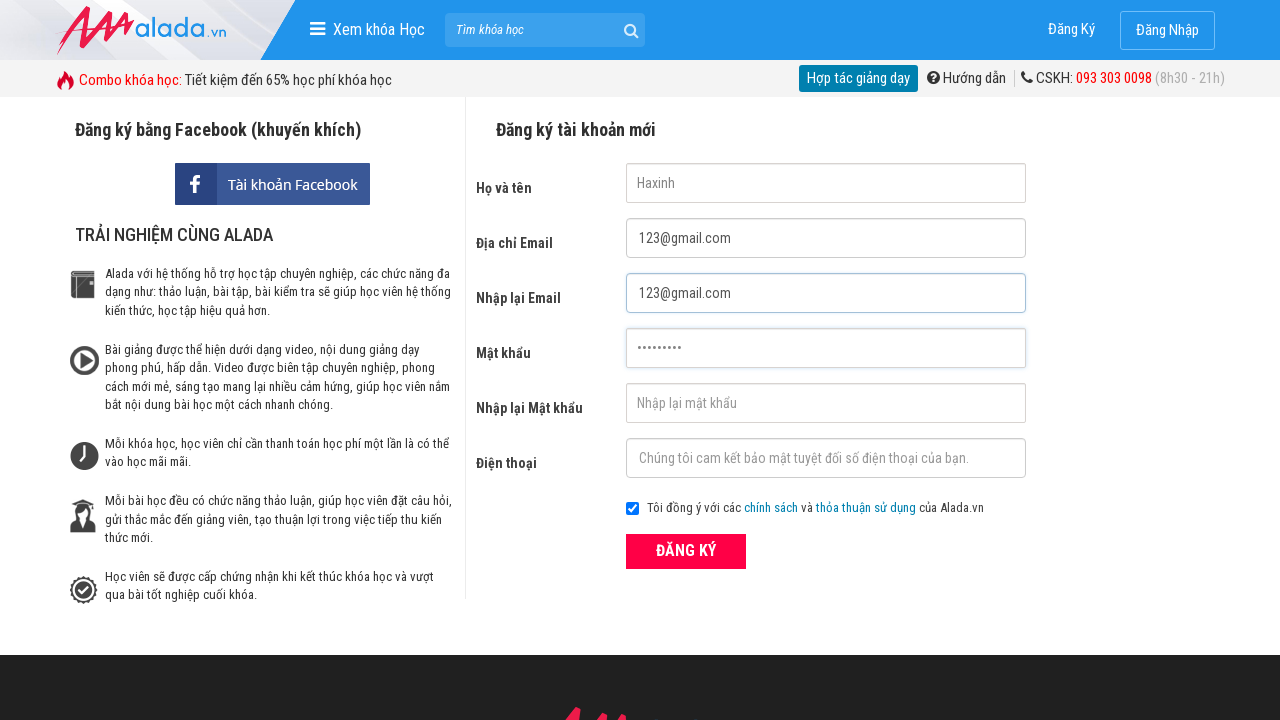

Filled confirm password field with '12345679' (mismatched password) on #txtCPassword
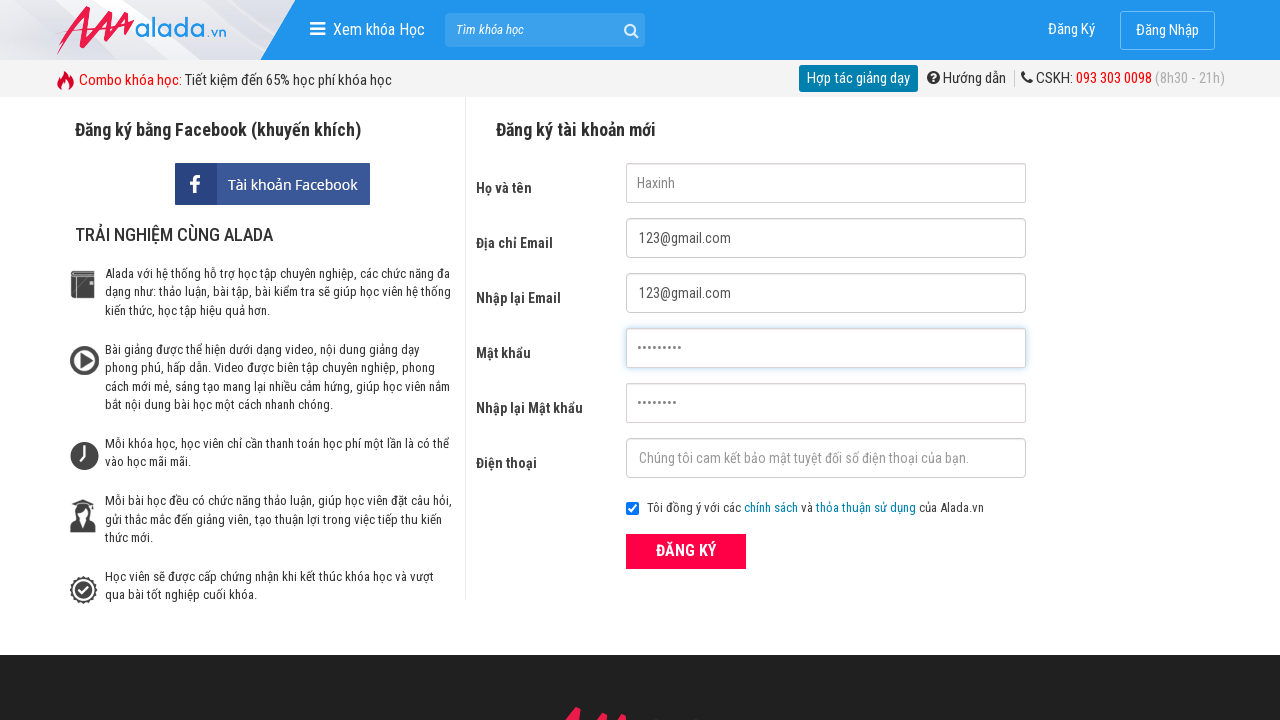

Filled phone field with '0123456789' on #txtPhone
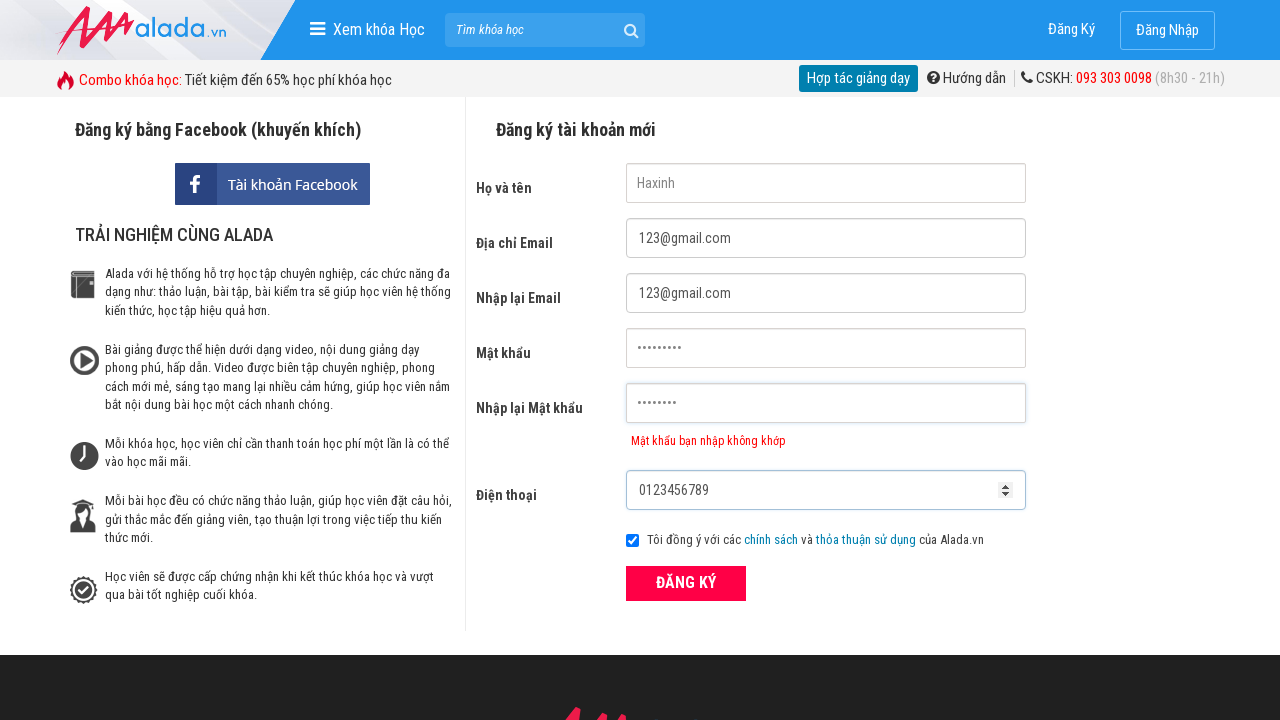

Clicked register button at (686, 583) on xpath=//div[@class='field_btn']/button[text()='ĐĂNG KÝ']
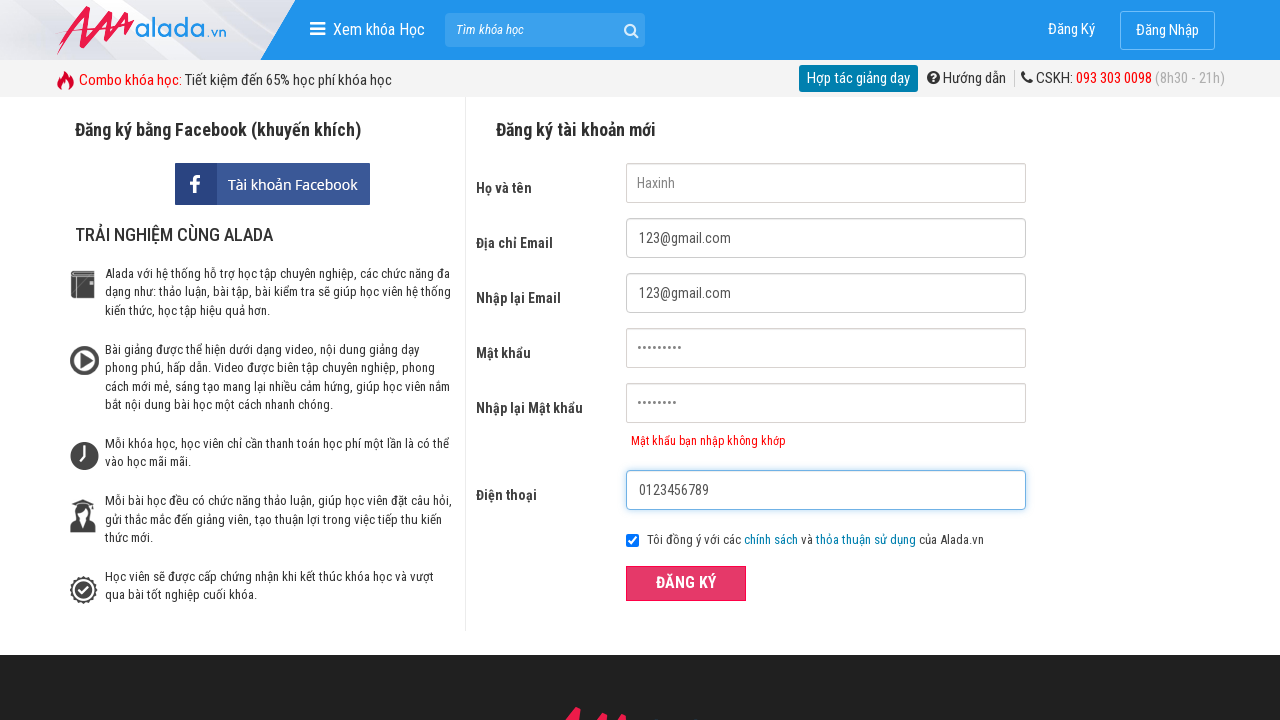

Confirm password error message appeared
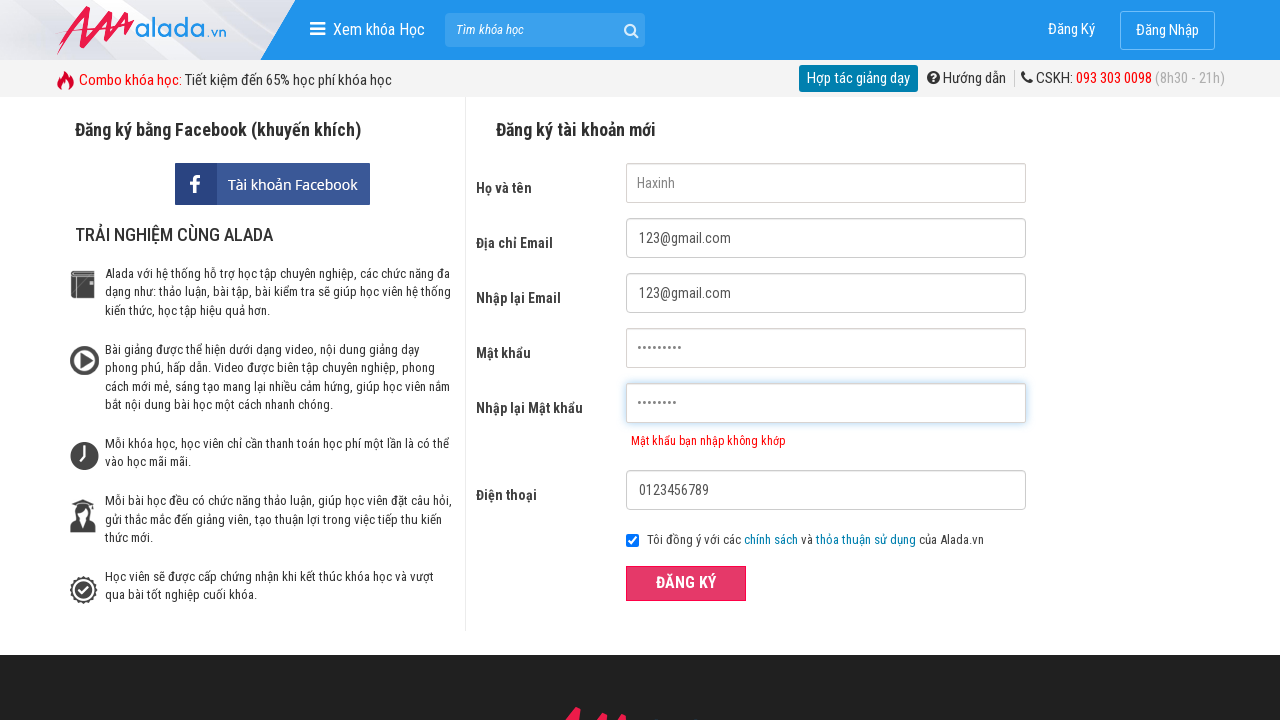

Verified error message: 'Mật khẩu bạn nhập không khớp' (Password confirmation mismatch validation passed)
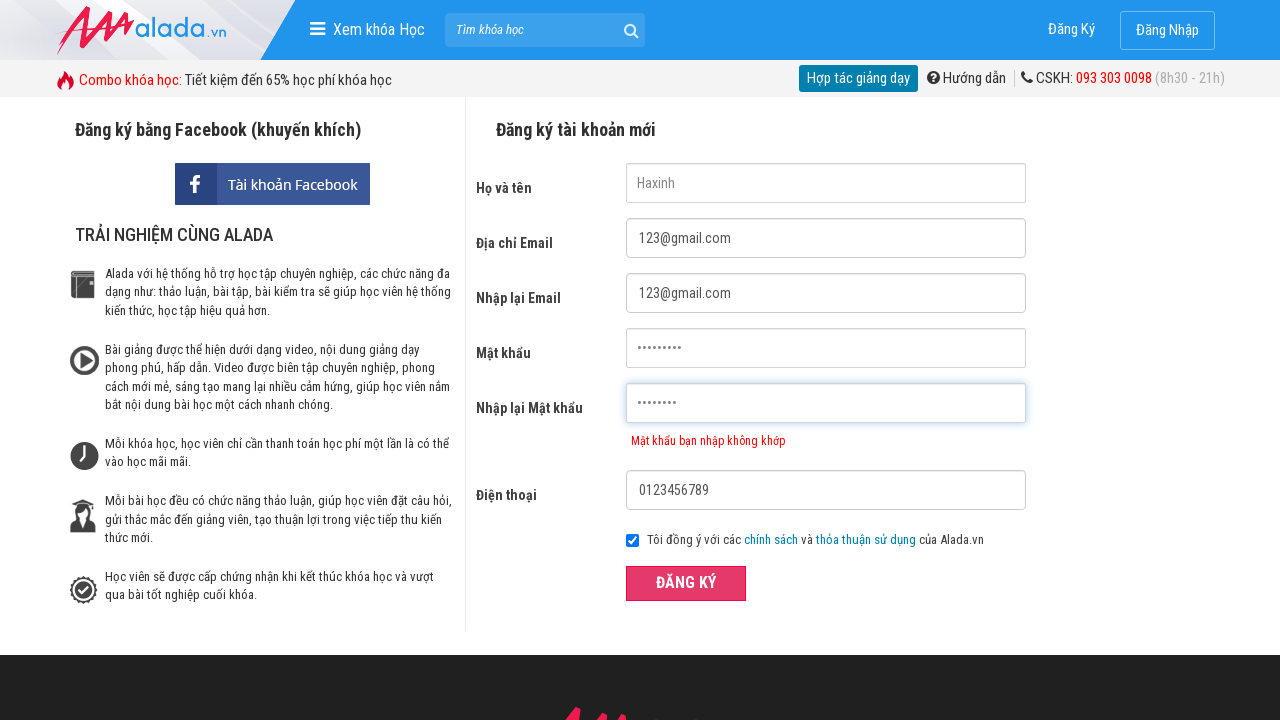

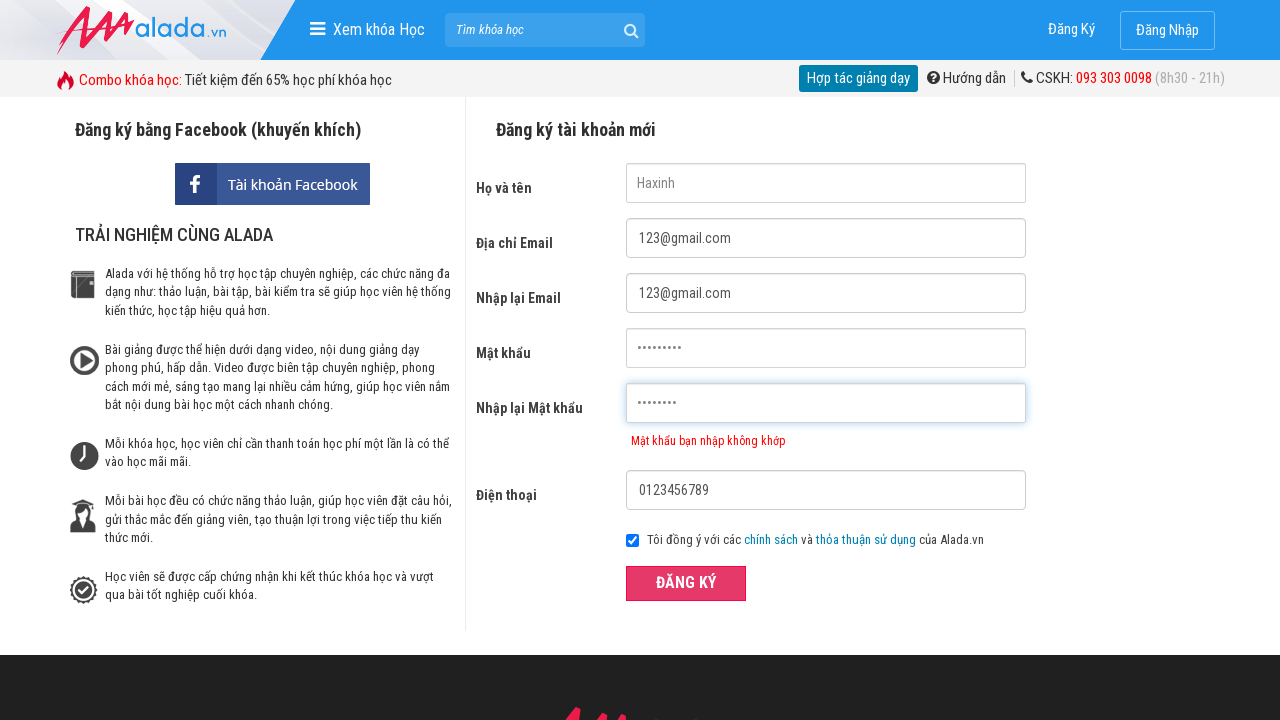